Tests drag and drop functionality by dragging an element from source to target within an iframe on jQuery UI demo page

Starting URL: https://jqueryui.com/droppable/

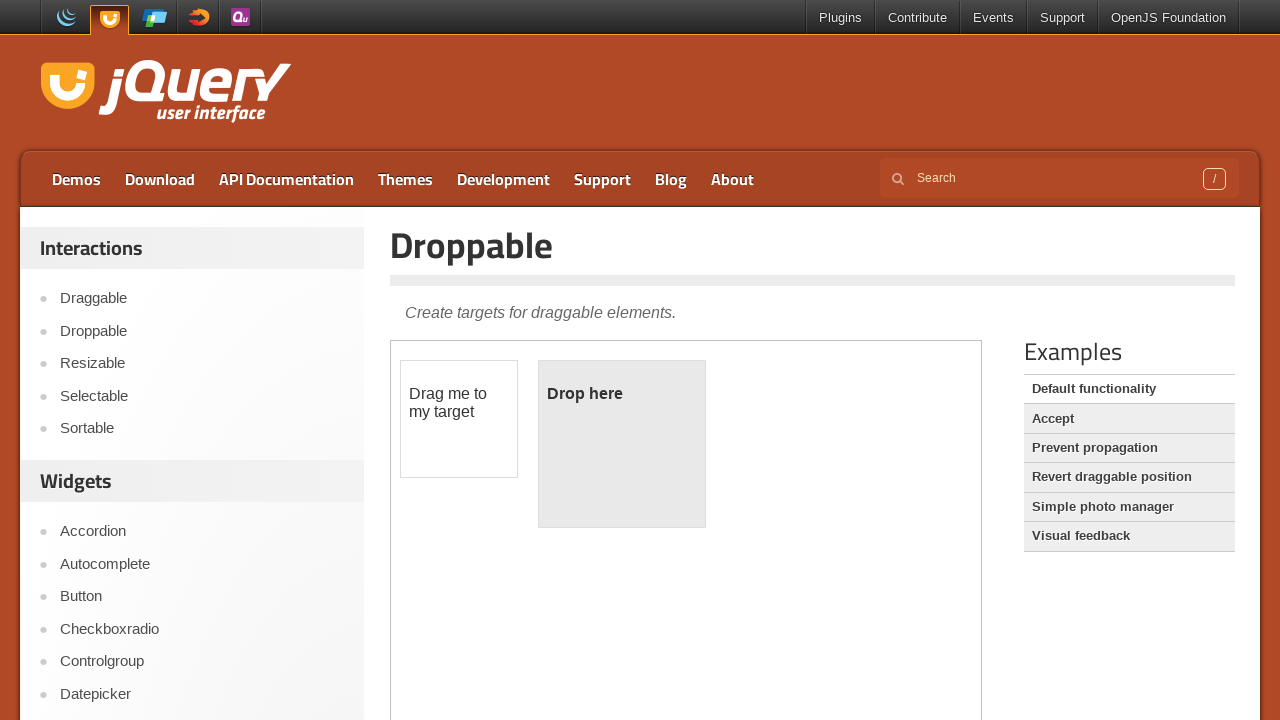

Waited for page title to load
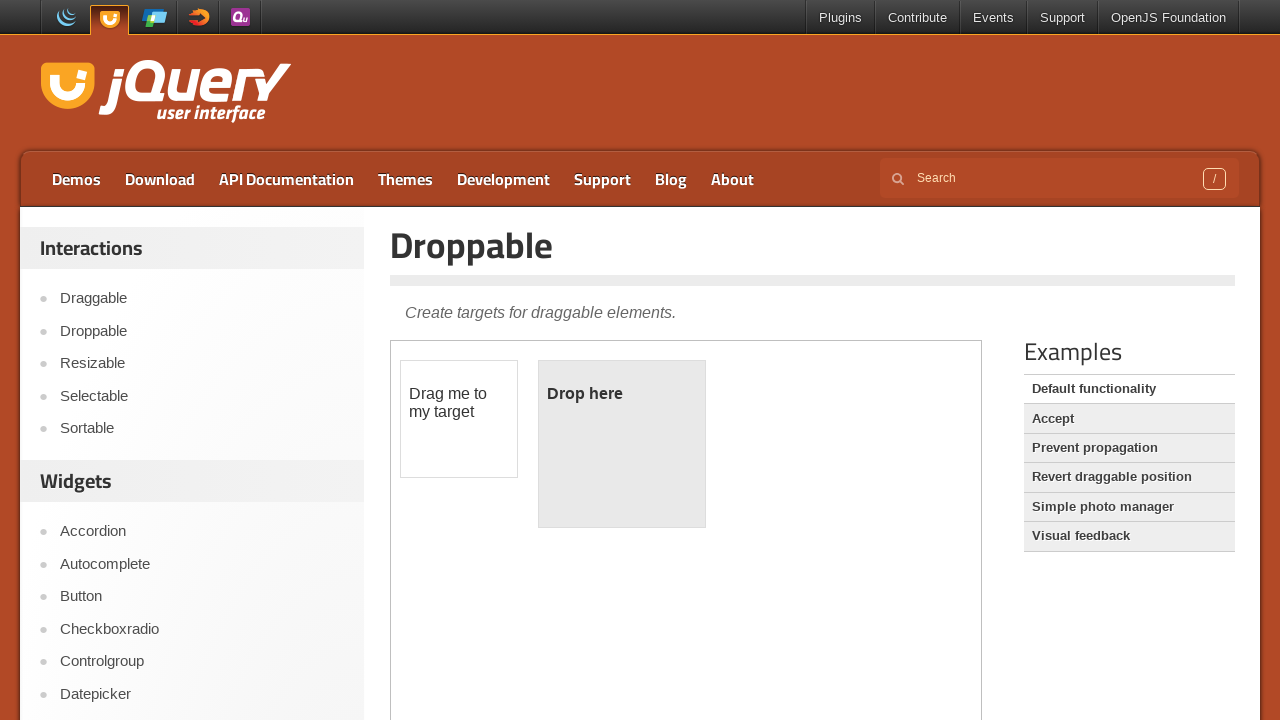

Located demo iframe element
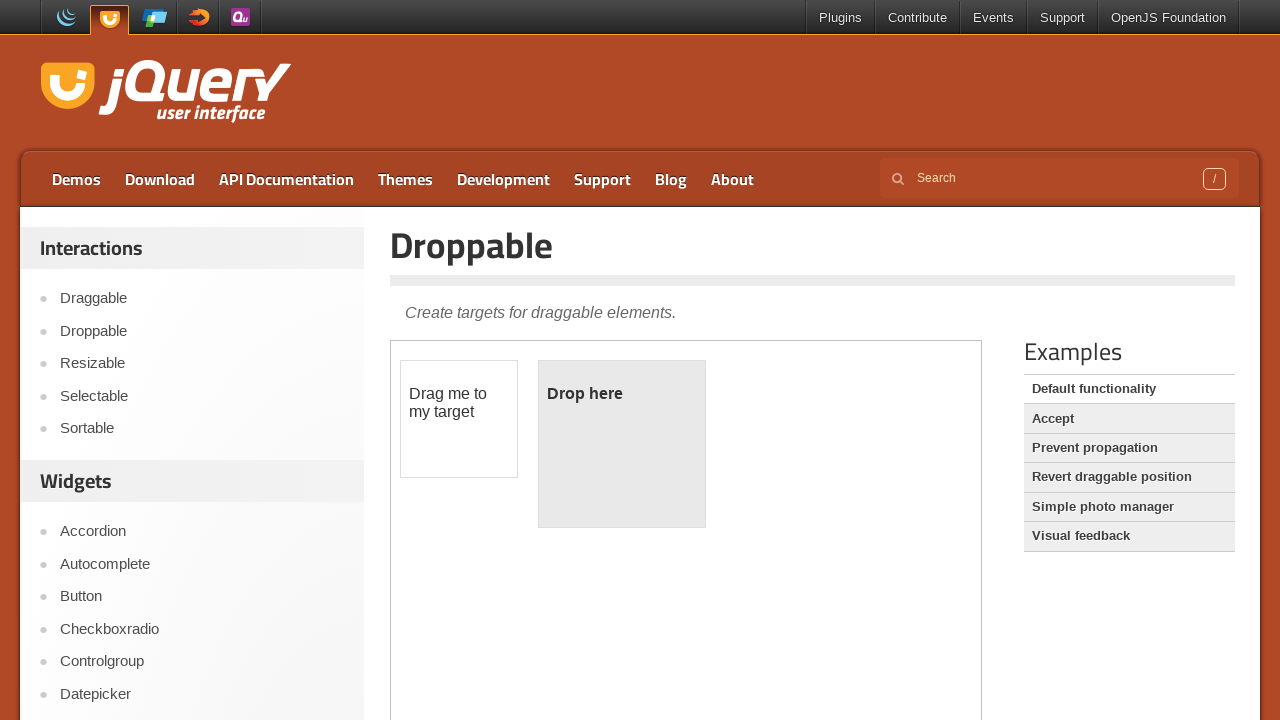

Located draggable source element in iframe
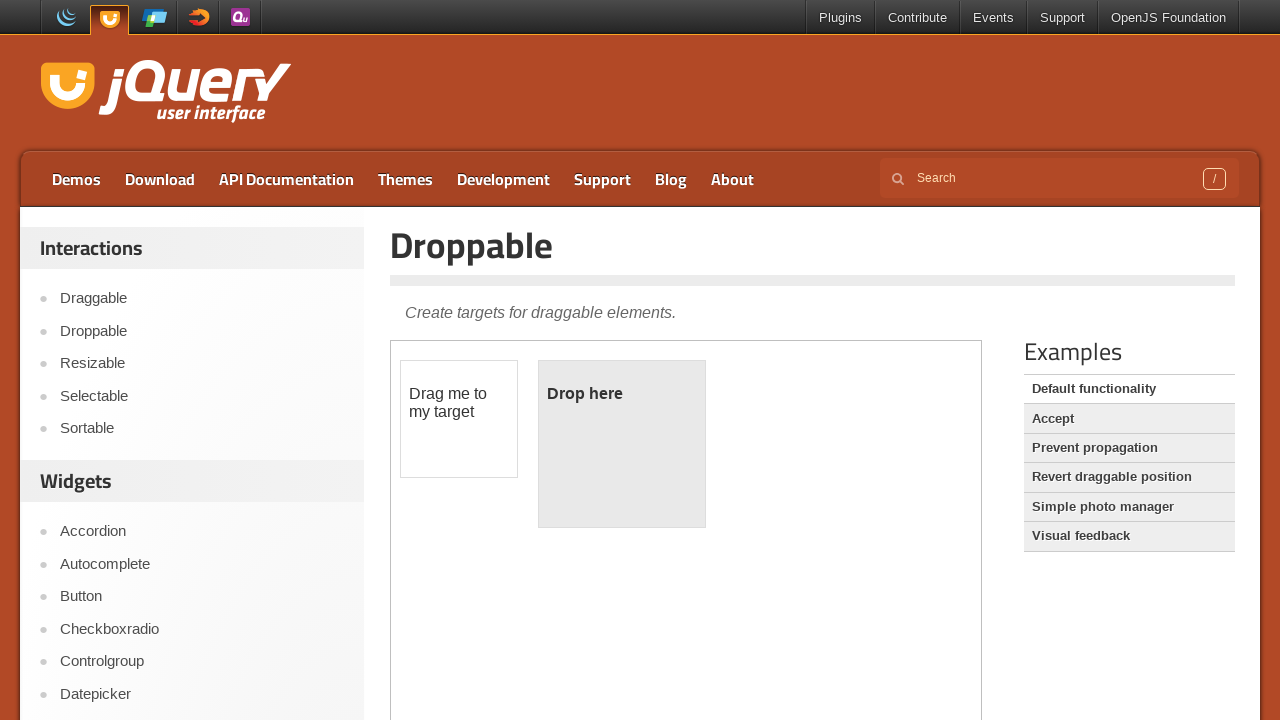

Located droppable target element in iframe
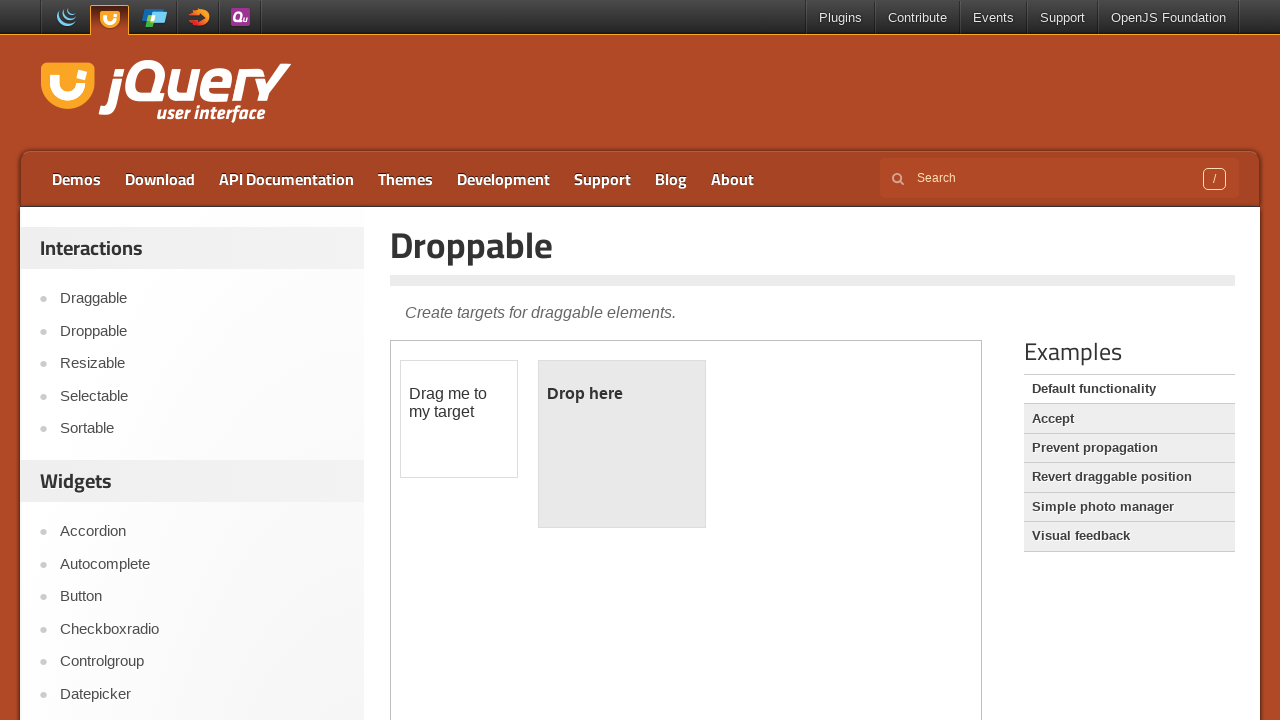

Performed drag and drop from source to target element at (622, 444)
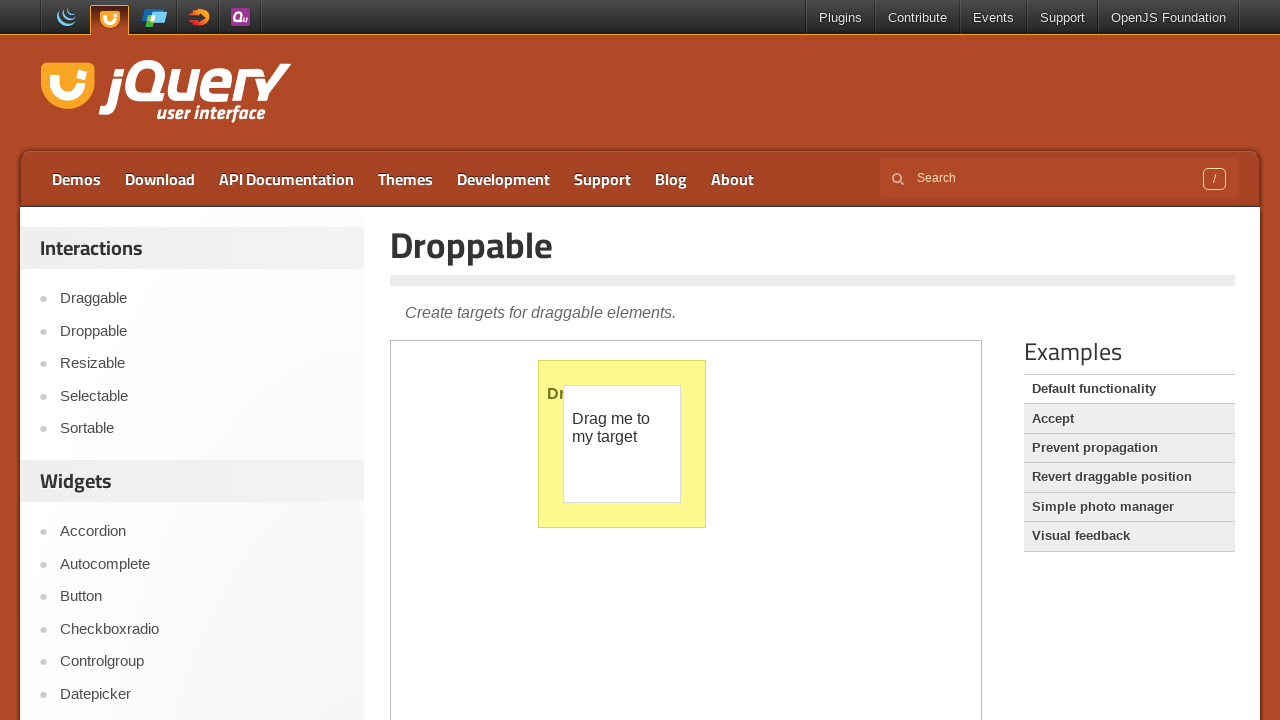

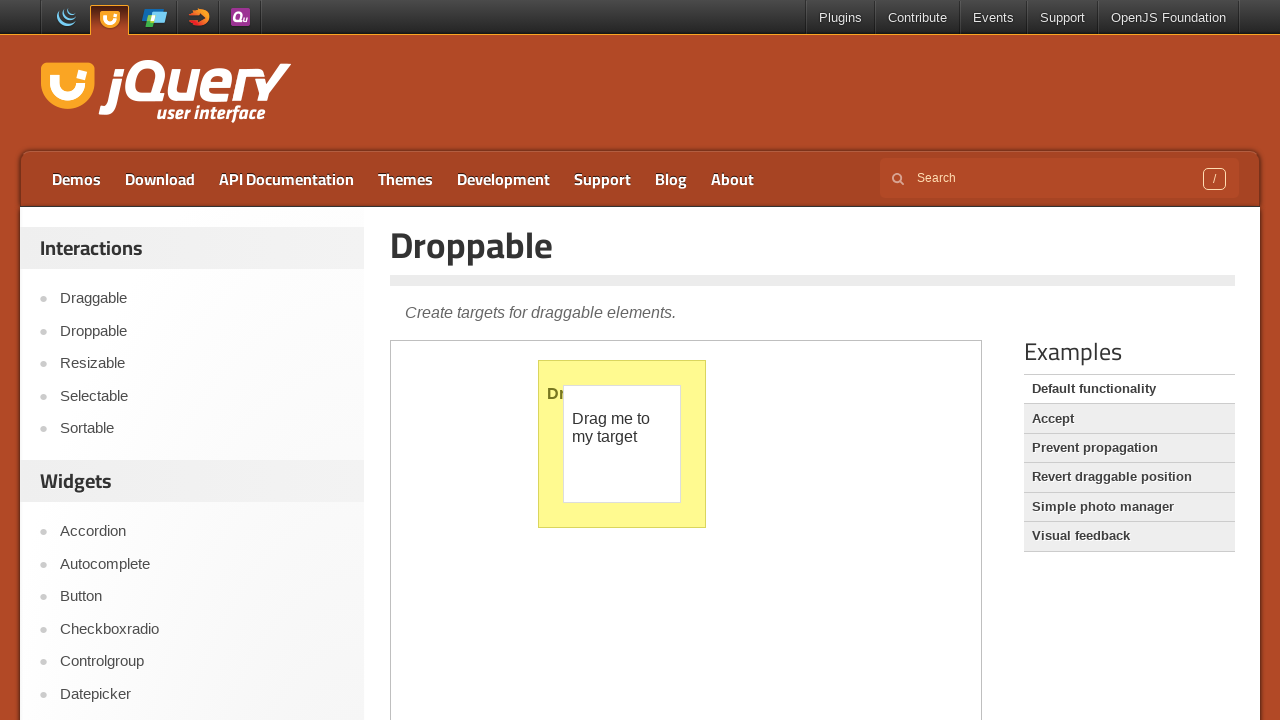